Tests auto-suggest dropdown functionality by typing a partial search term, waiting for suggestions to appear, and selecting a specific option from the dropdown list.

Starting URL: https://rahulshettyacademy.com/dropdownsPractise/

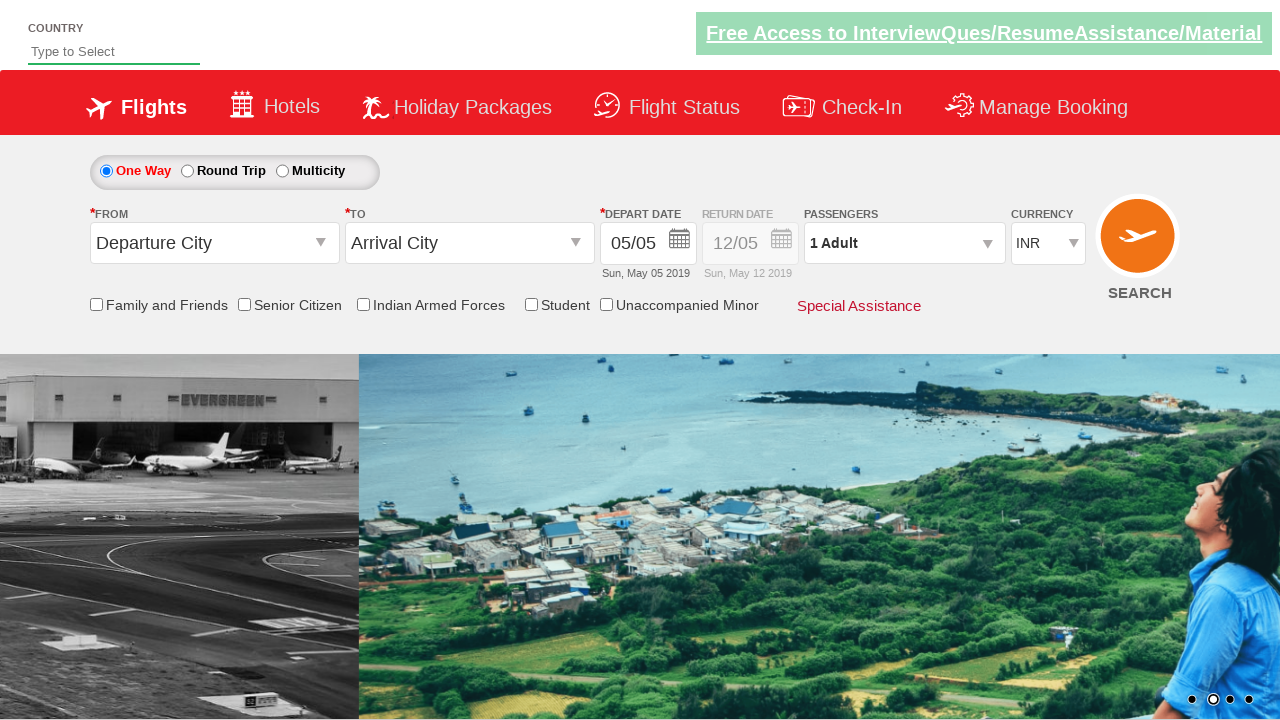

Typed 'Ind' in auto-suggest input field on #autosuggest
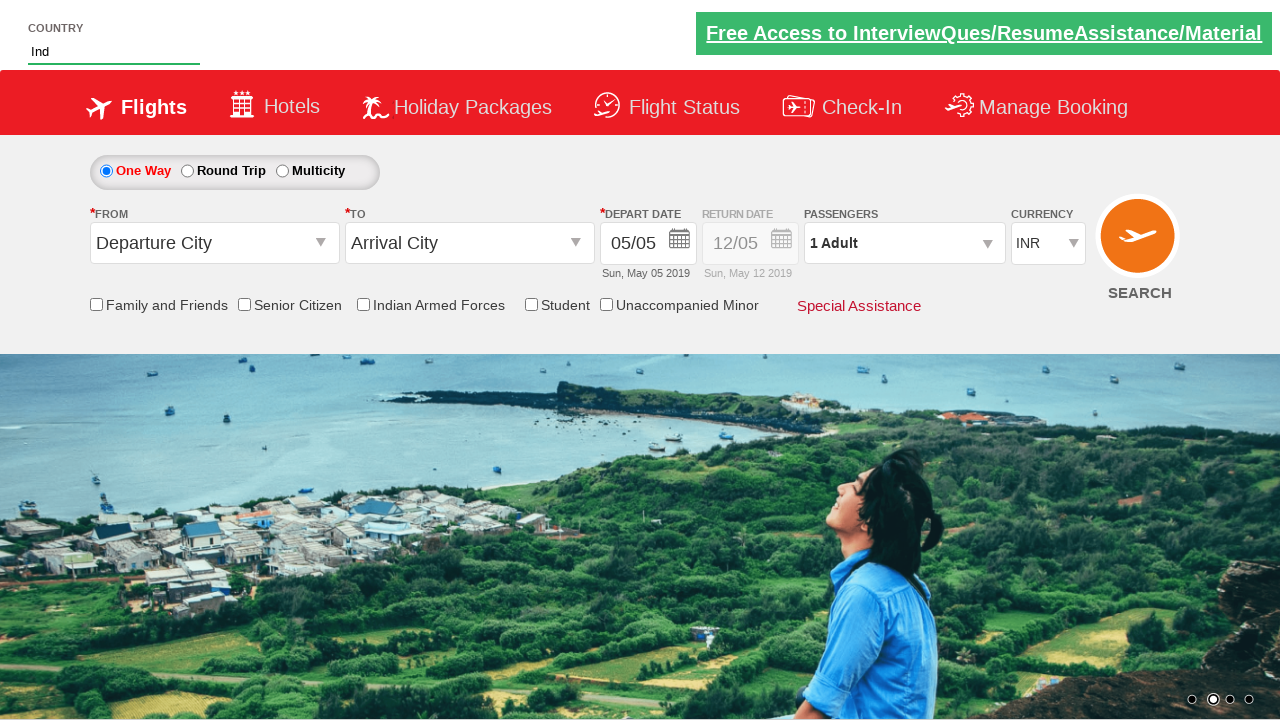

Auto-suggest dropdown options appeared
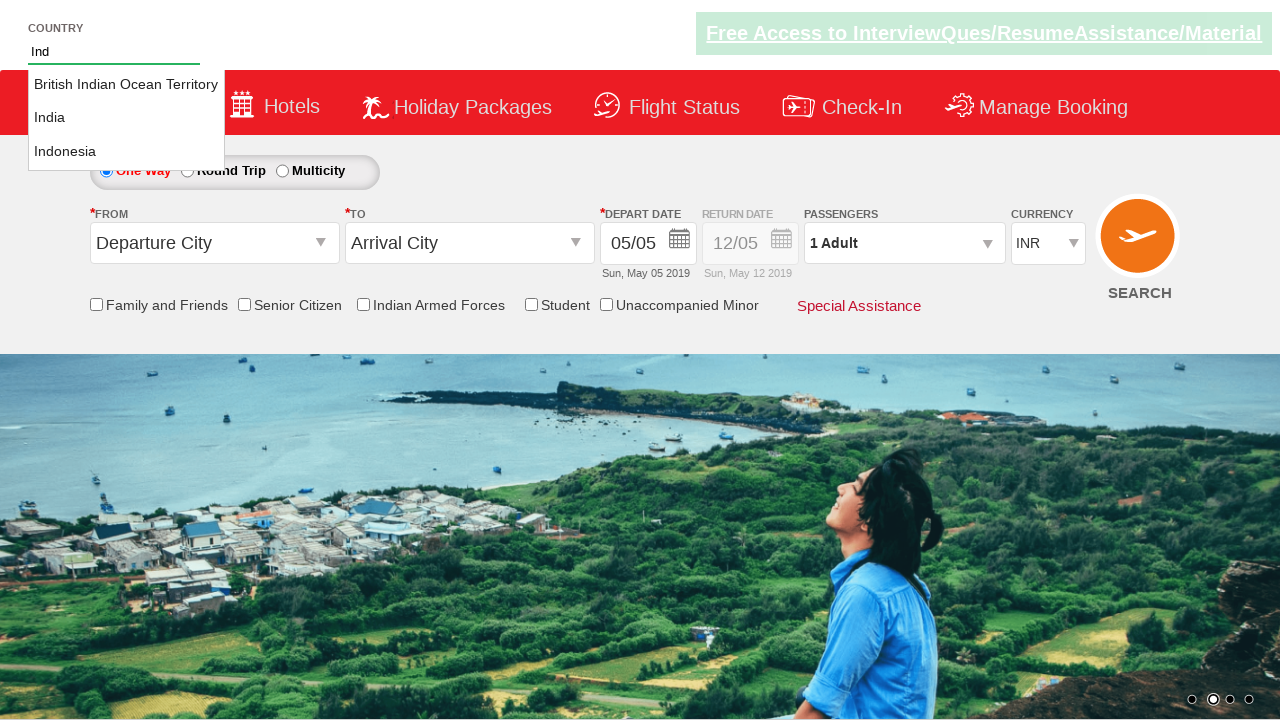

Selected 'India' from auto-suggest dropdown at (126, 118) on li.ui-menu-item a >> nth=1
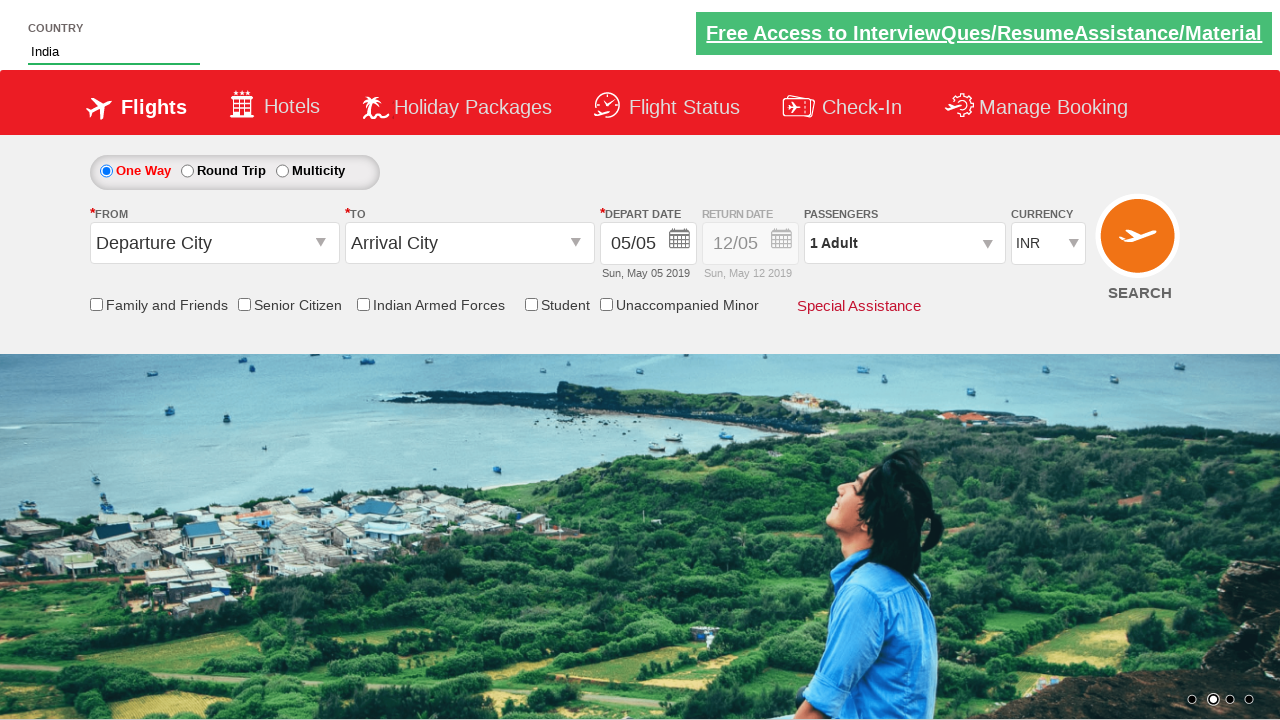

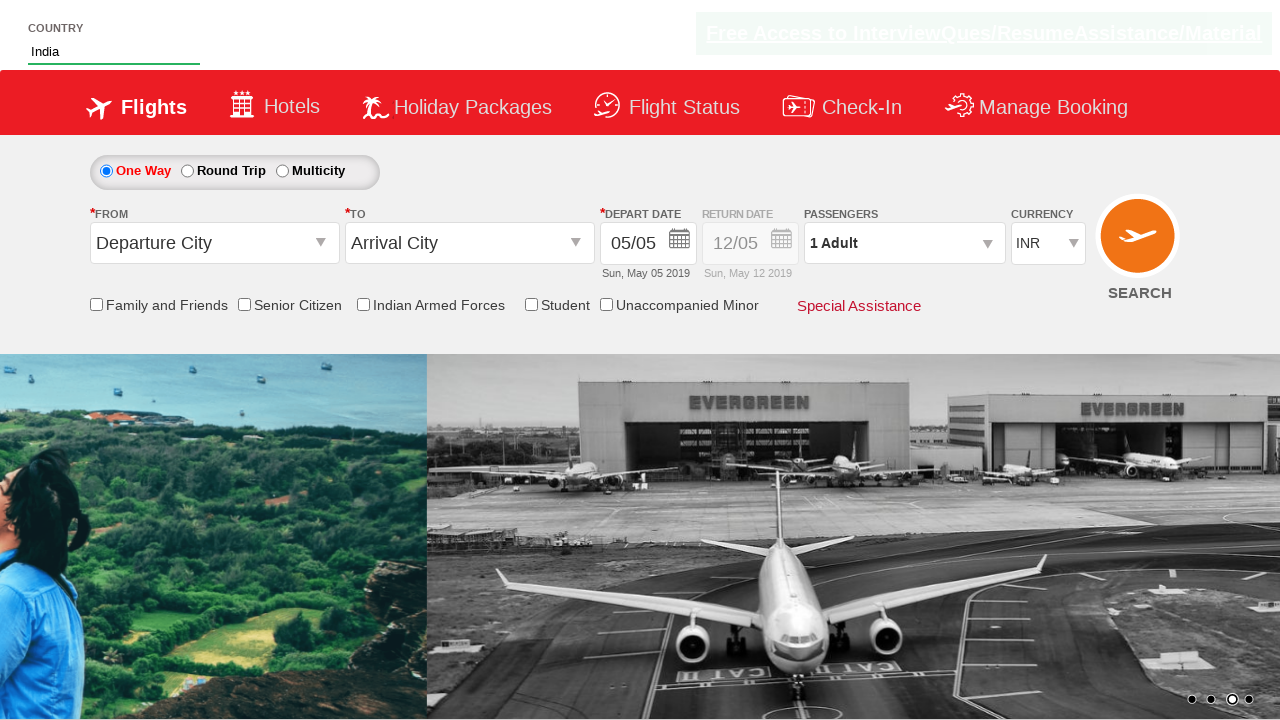